Tests copy and paste operations using keyboard shortcuts to duplicate text

Starting URL: https://selenium.dev/selenium/web/single_text_input.html

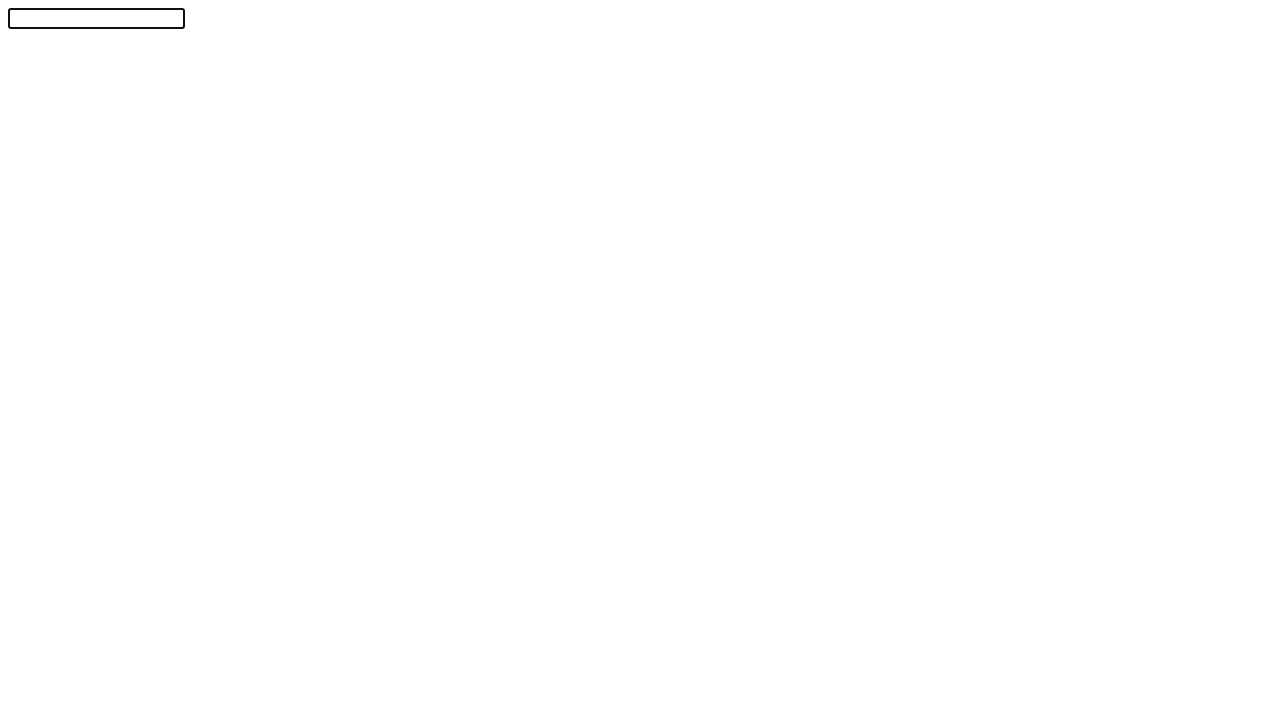

Typed 'Selenium!' into the text input field
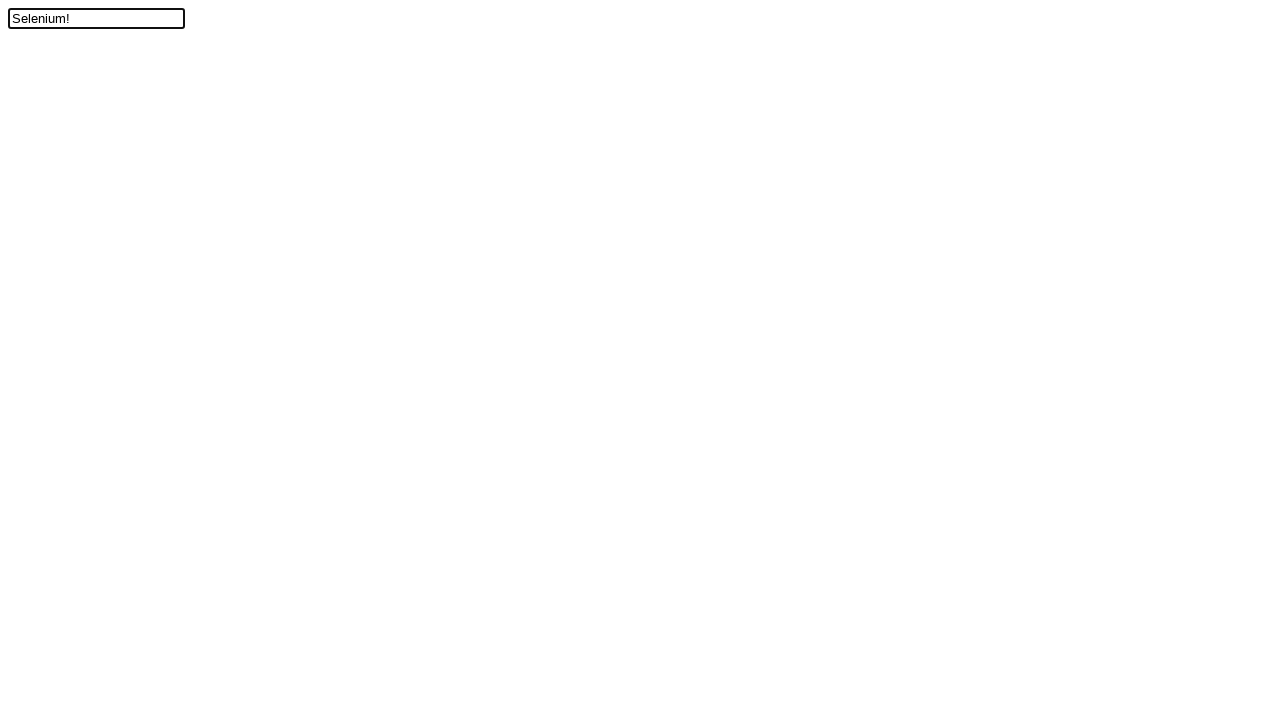

Moved cursor one position to the left
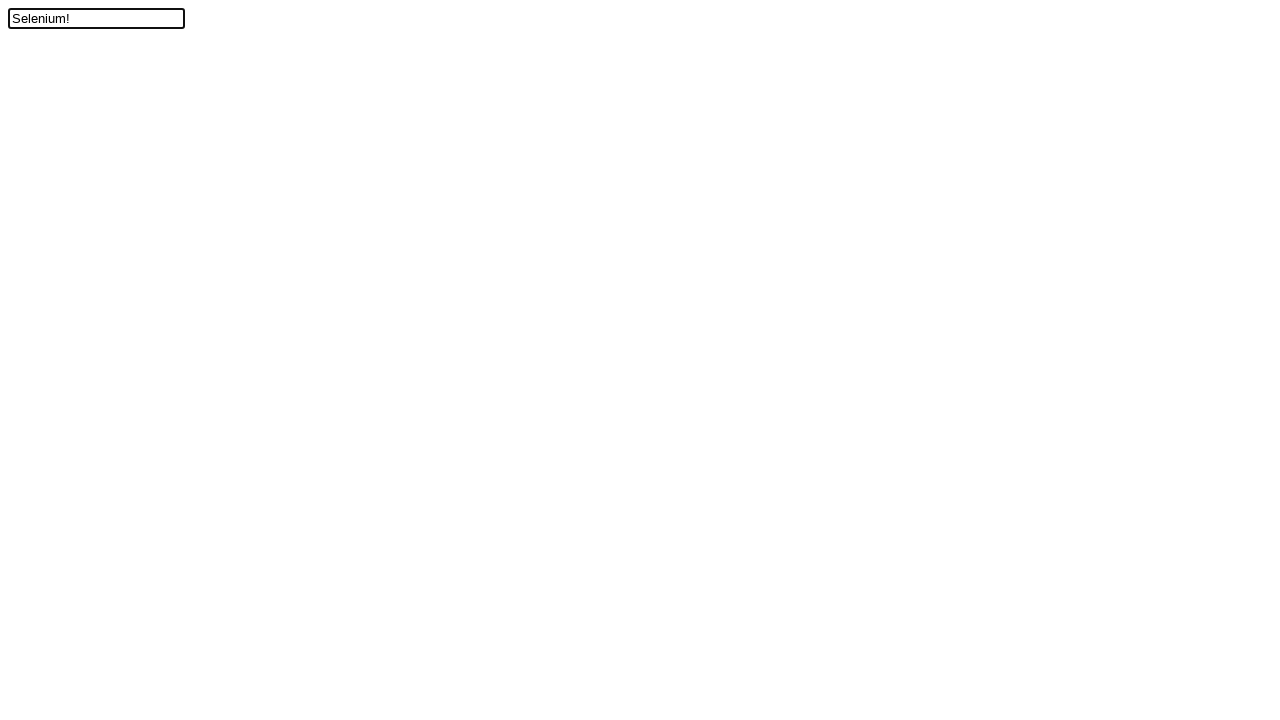

Held Shift key down
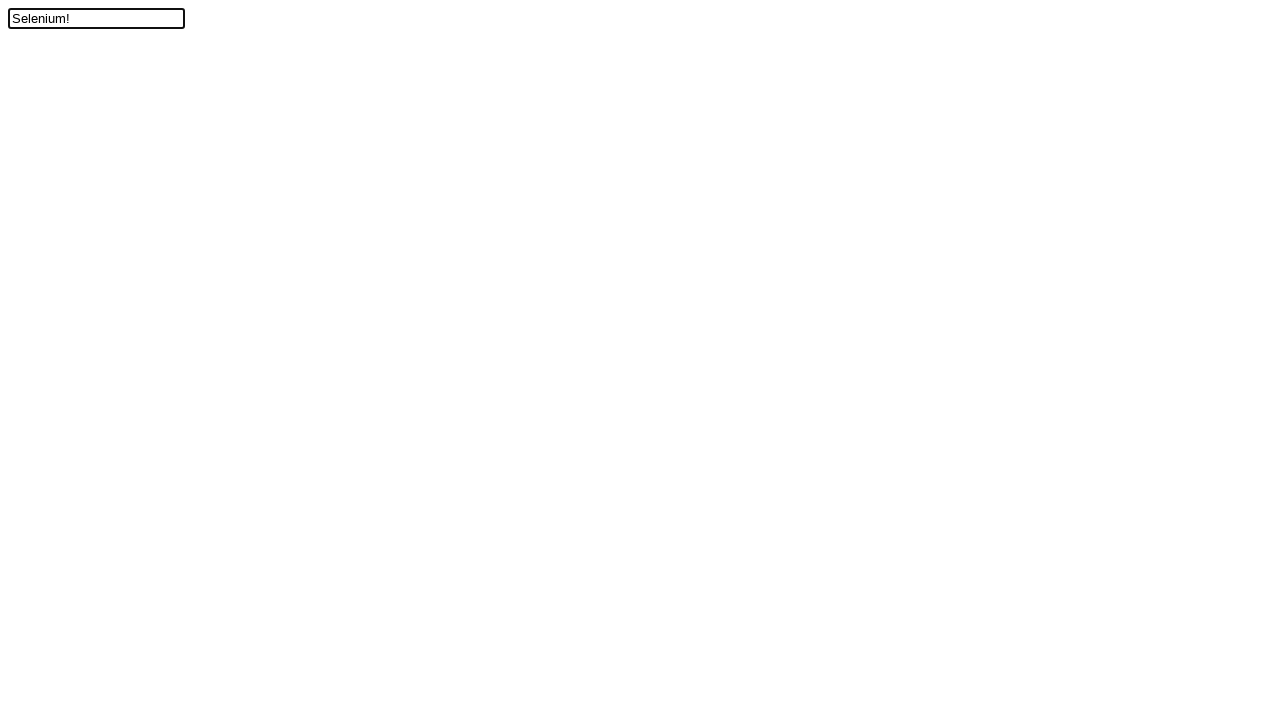

Pressed ArrowUp while holding Shift to select text to beginning
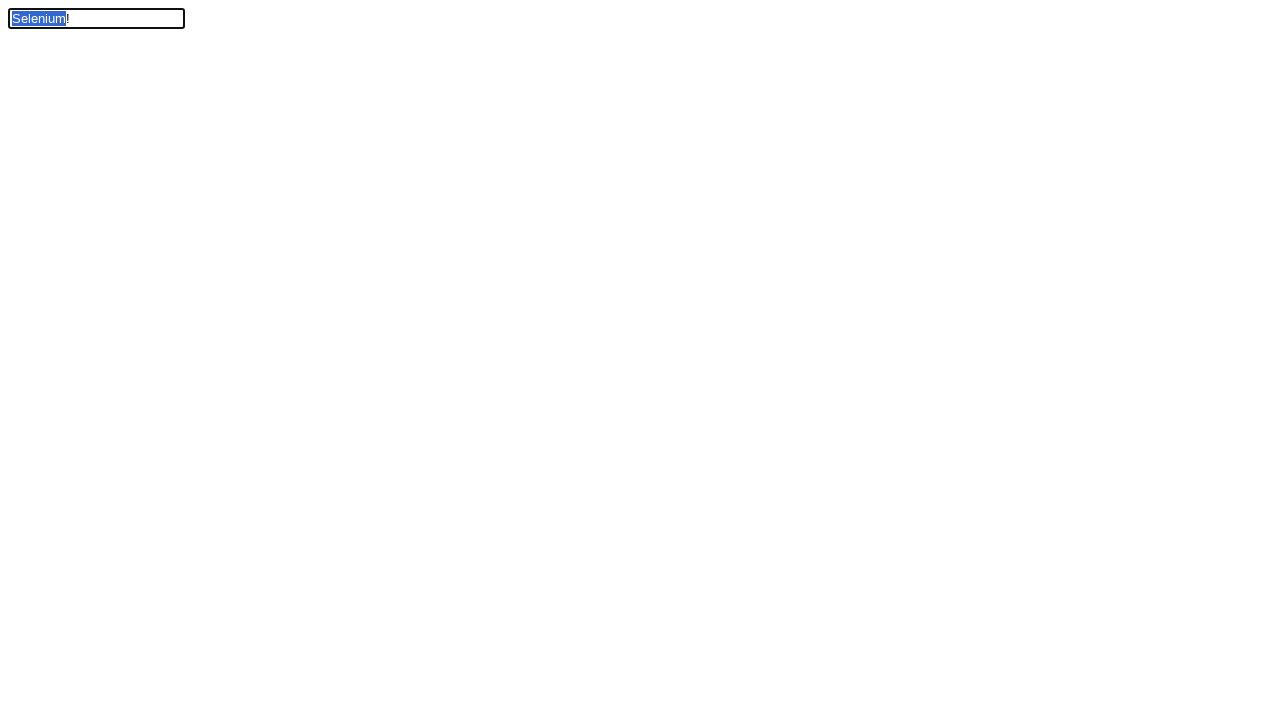

Released Shift key
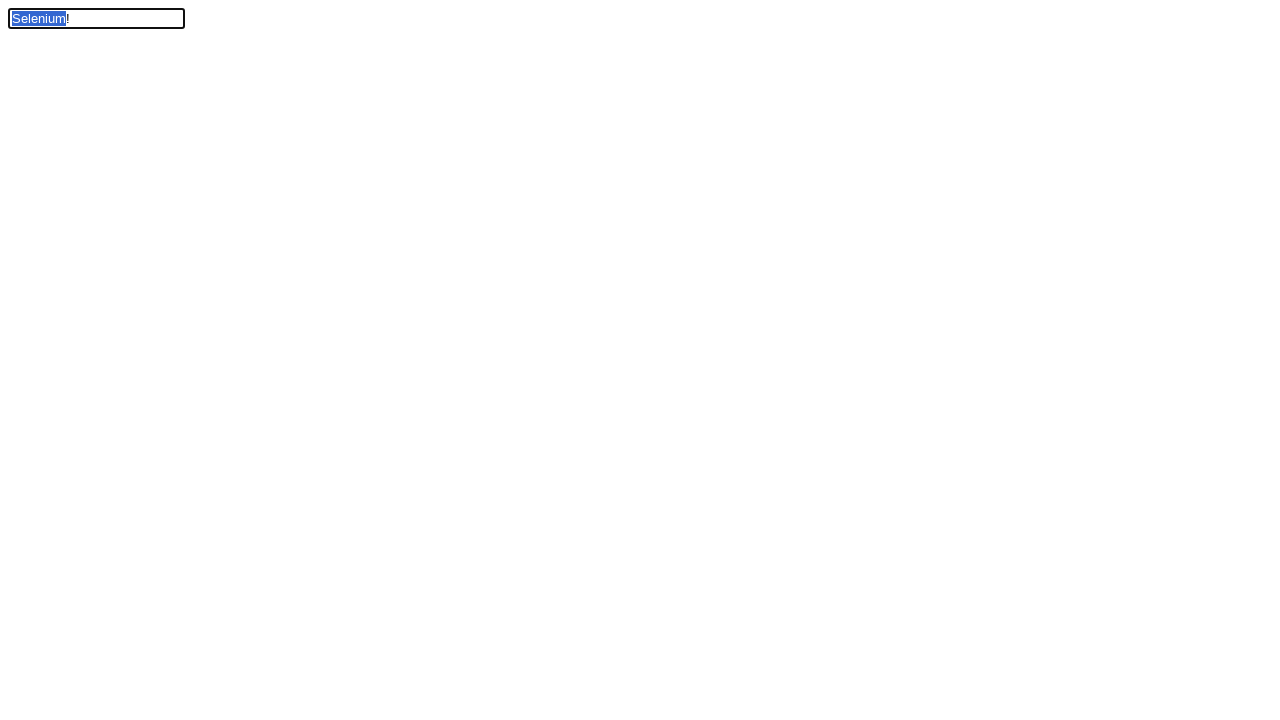

Held Control key down
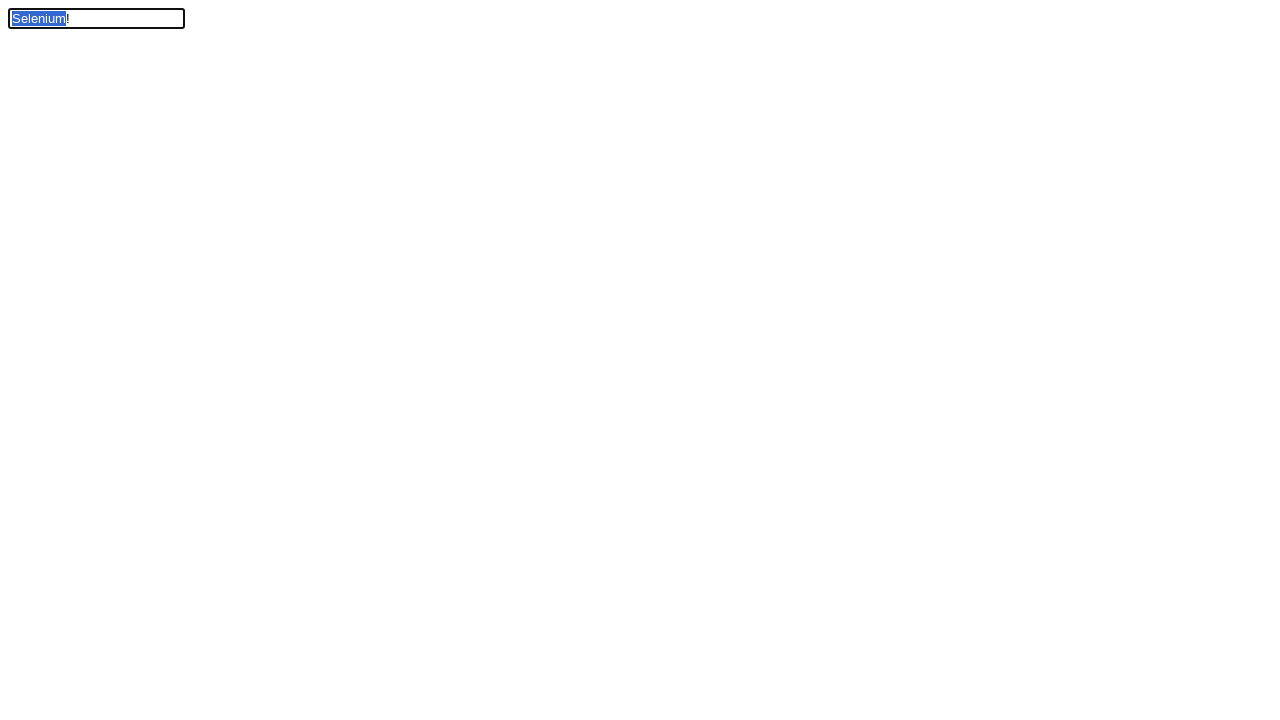

Pressed X to cut the selected text
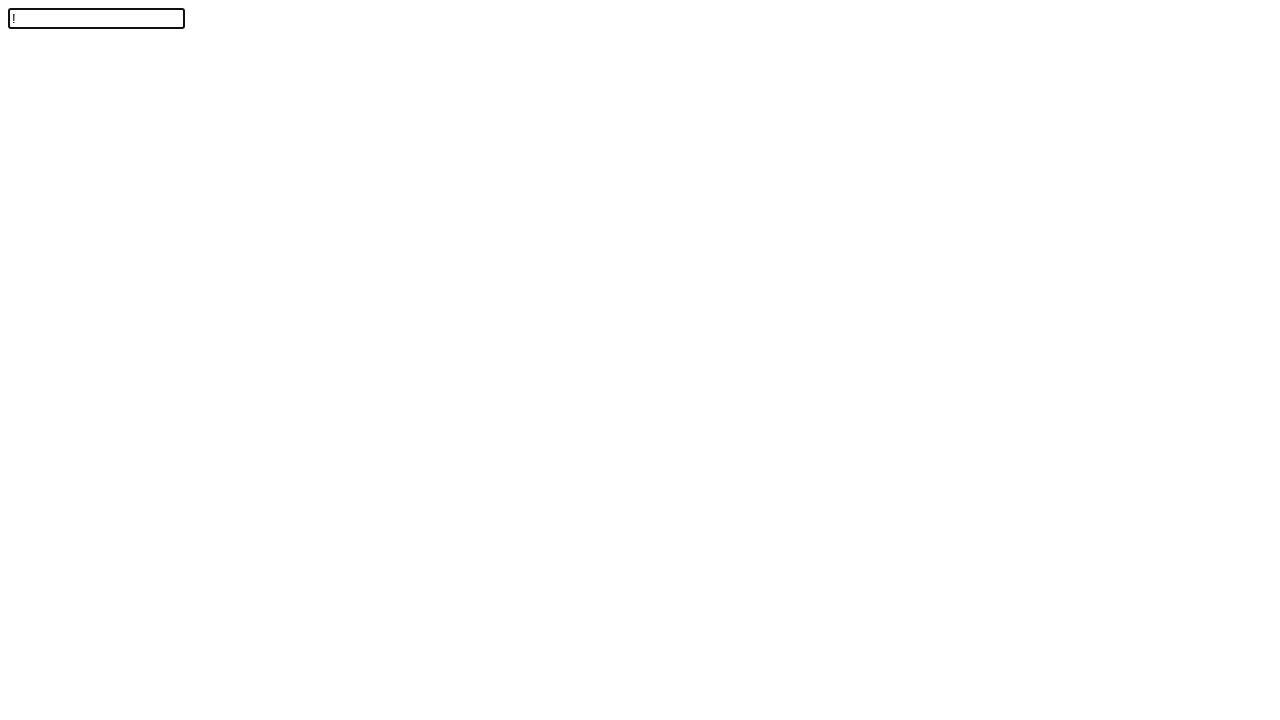

Pressed V to paste the cut text (first paste)
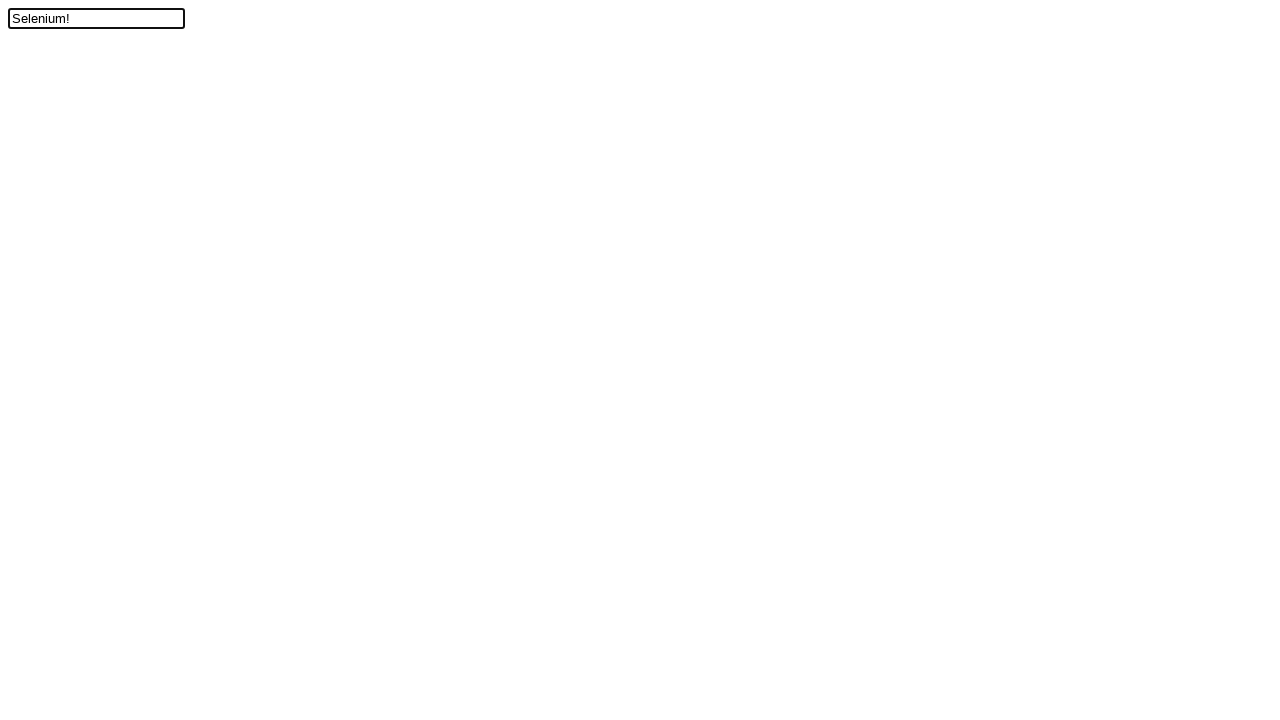

Pressed V to paste the cut text (second paste)
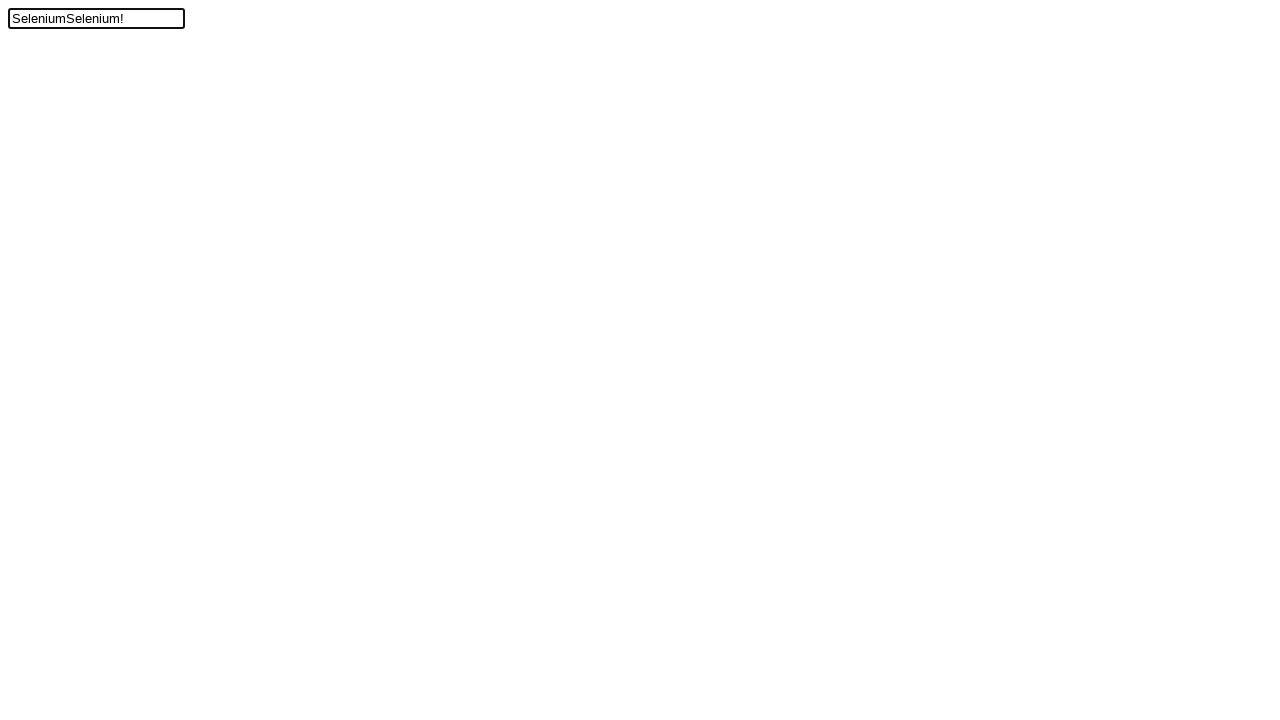

Released Control key
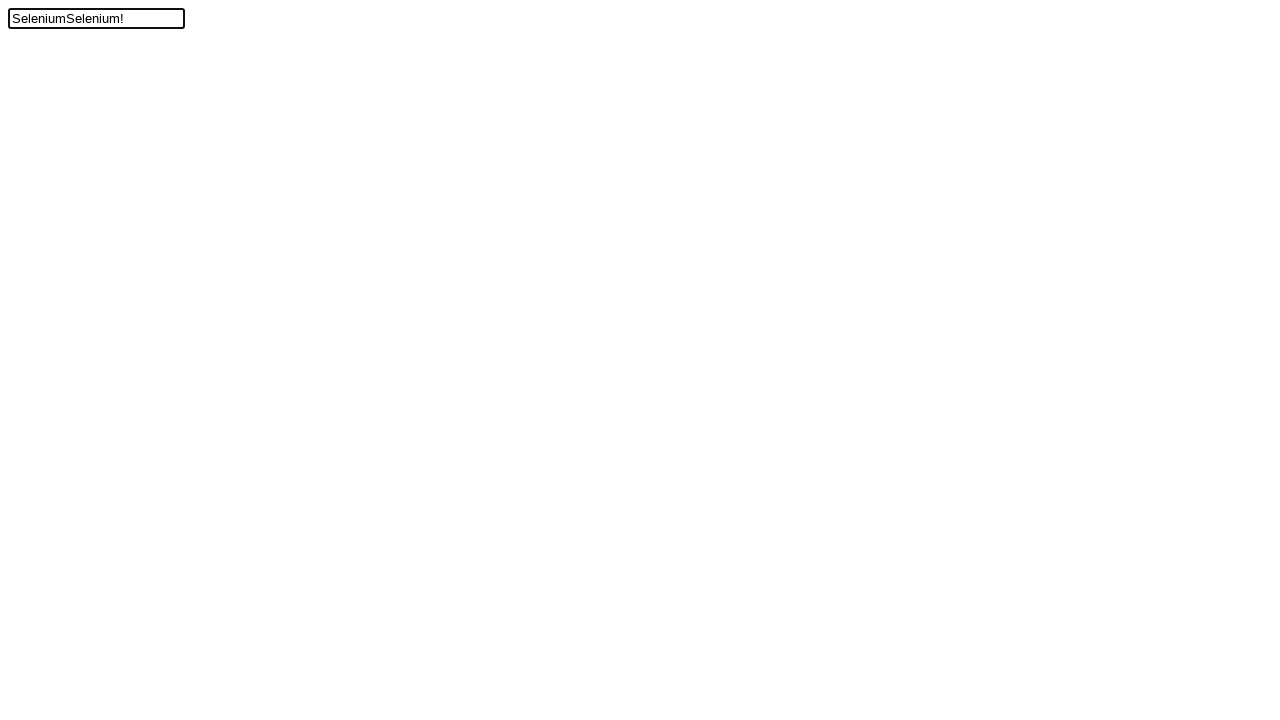

Verified that text input contains 'SeleniumSelenium!' after copy and paste operations
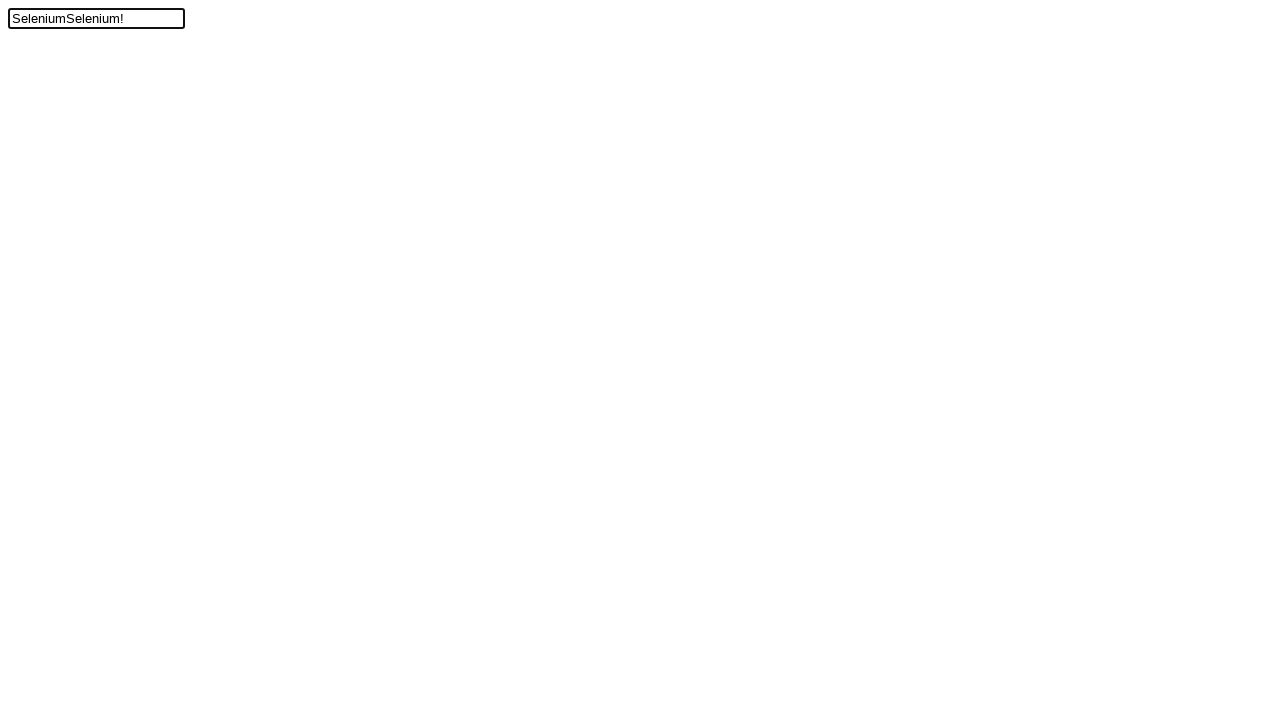

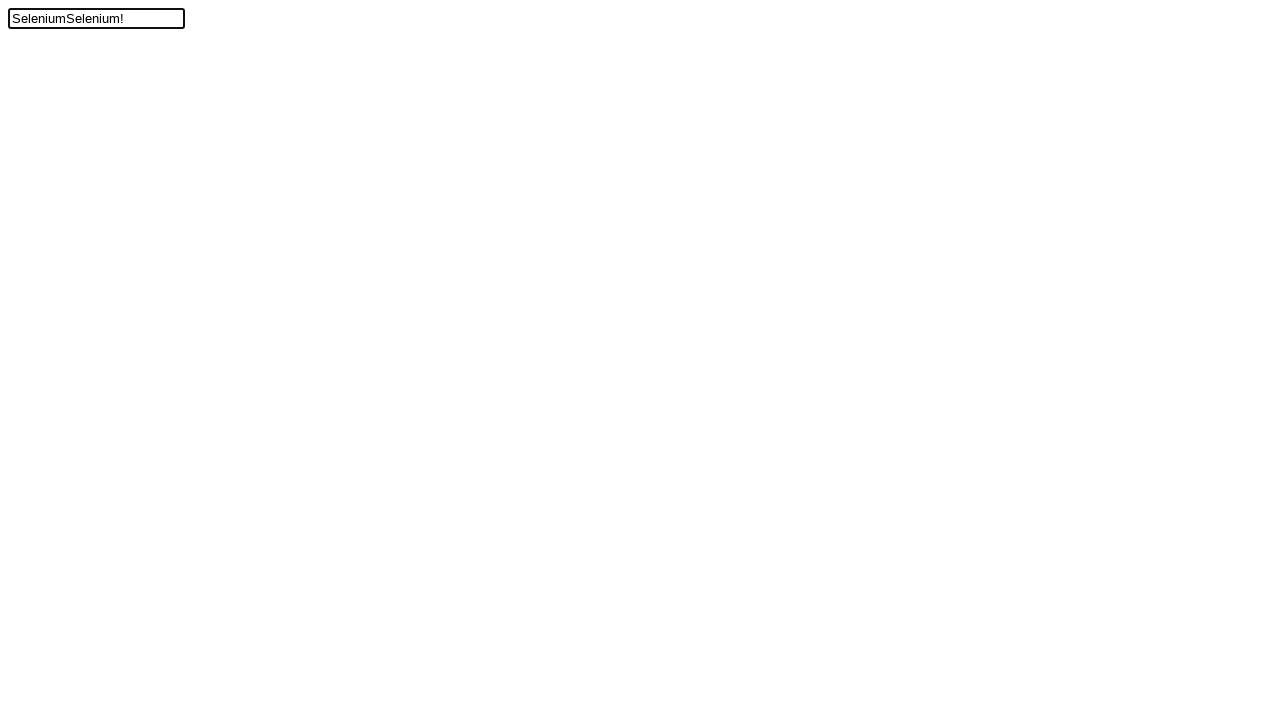